Tests form validation by clicking the submit button without entering credentials and verifying that an error message is displayed

Starting URL: https://thinking-tester-contact-list.herokuapp.com/

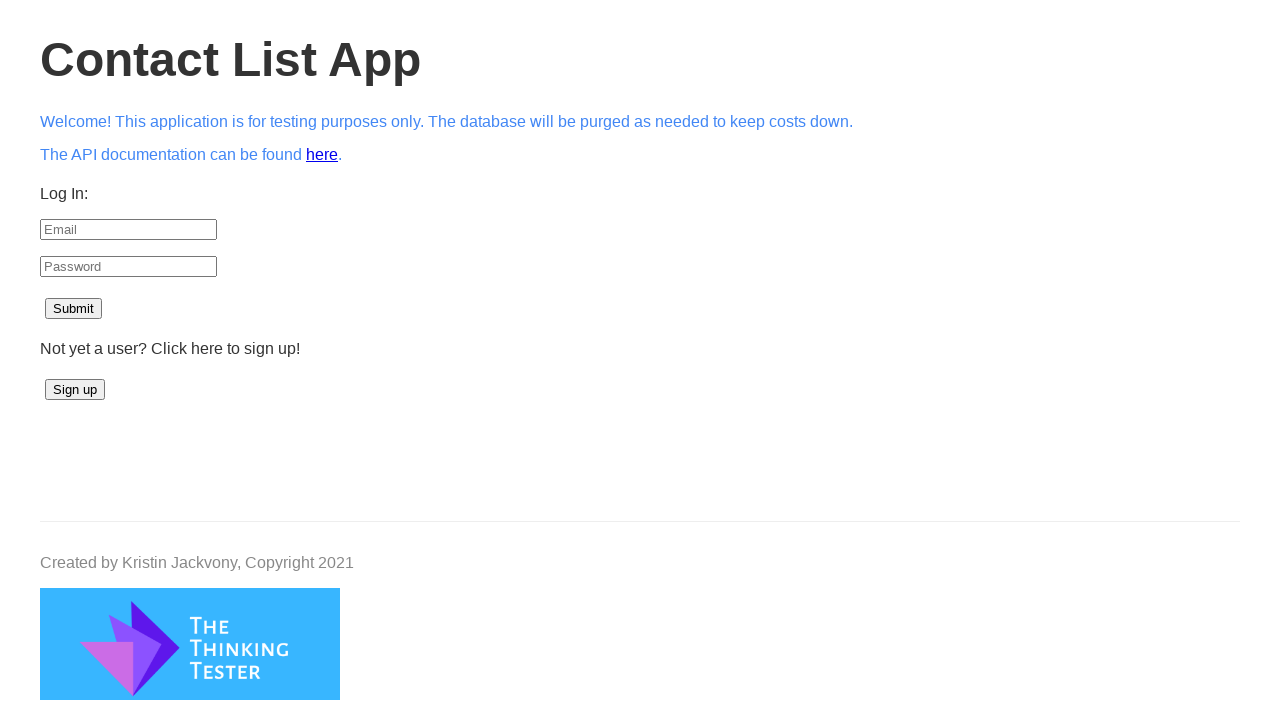

Clicked submit button without entering credentials at (74, 309) on #submit
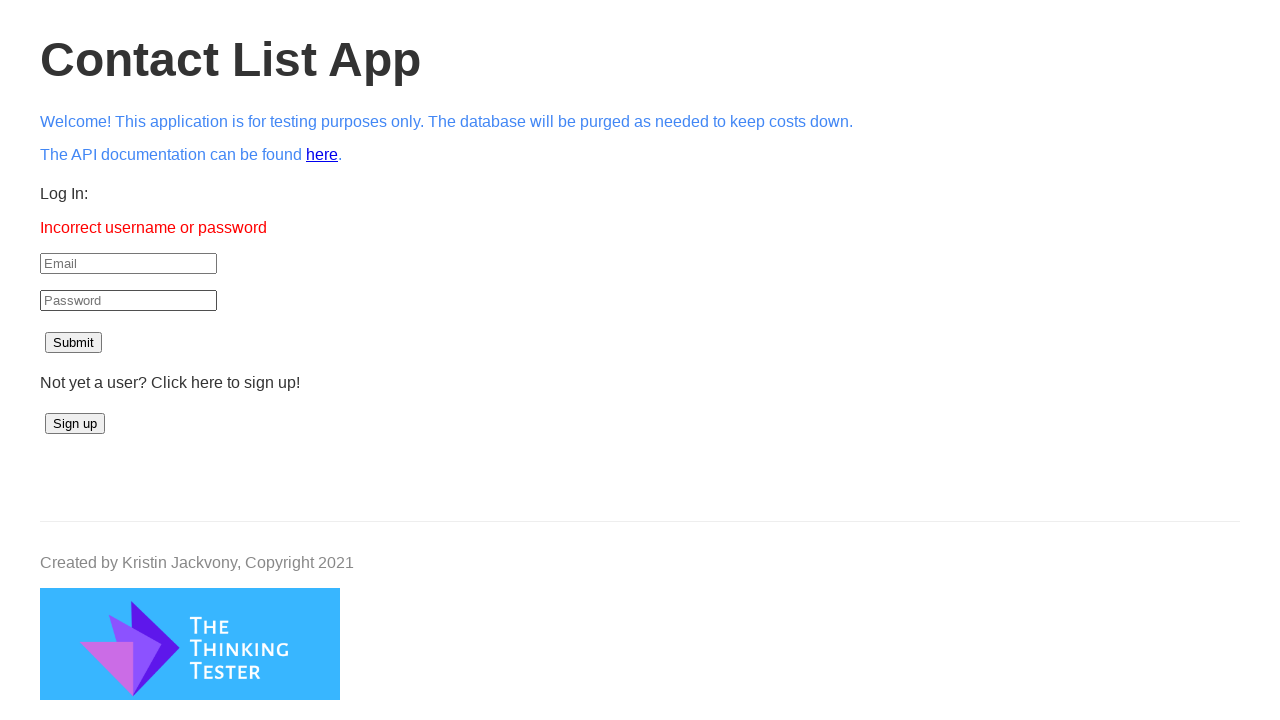

Error message appeared on the page
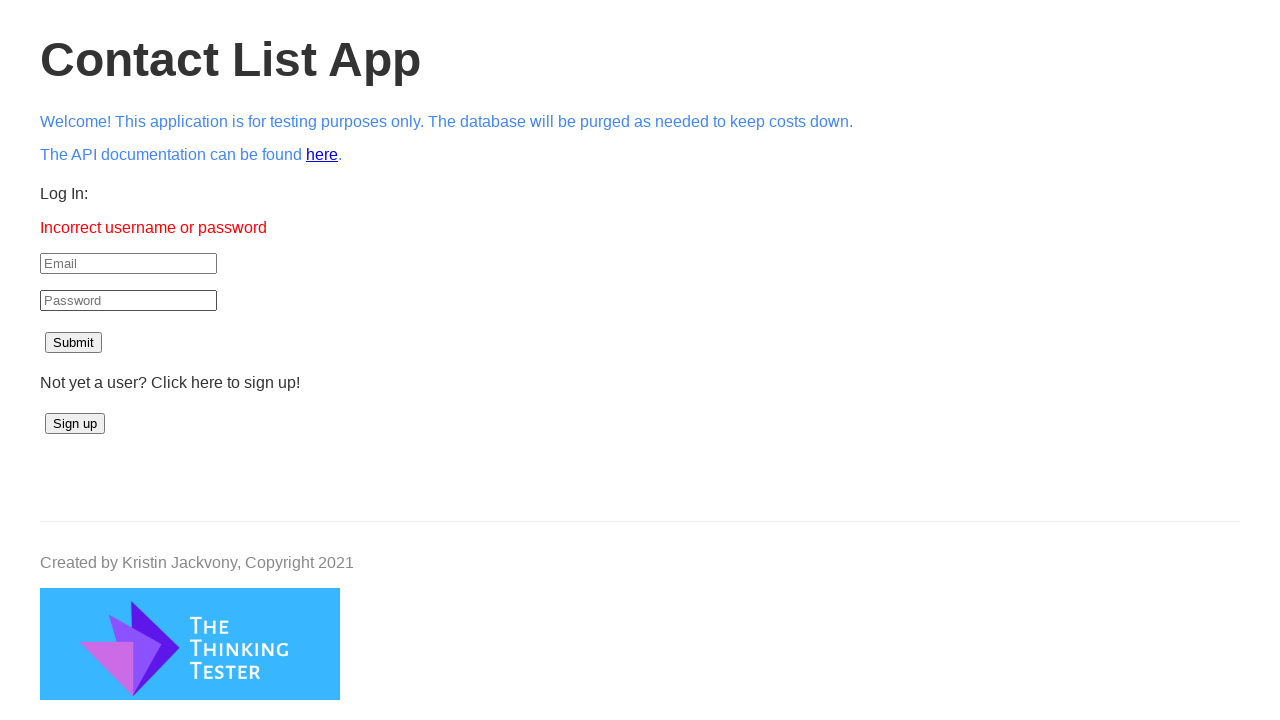

Retrieved error message text content
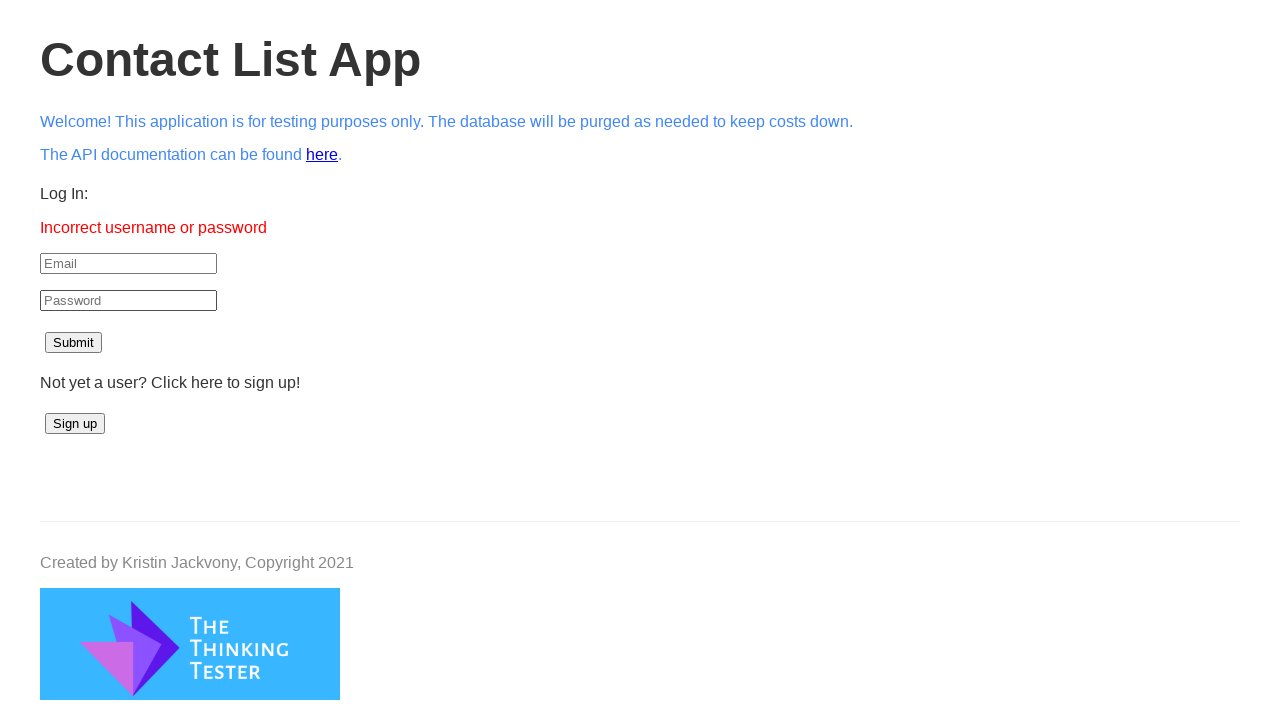

Verified error message displays 'Incorrect username or password'
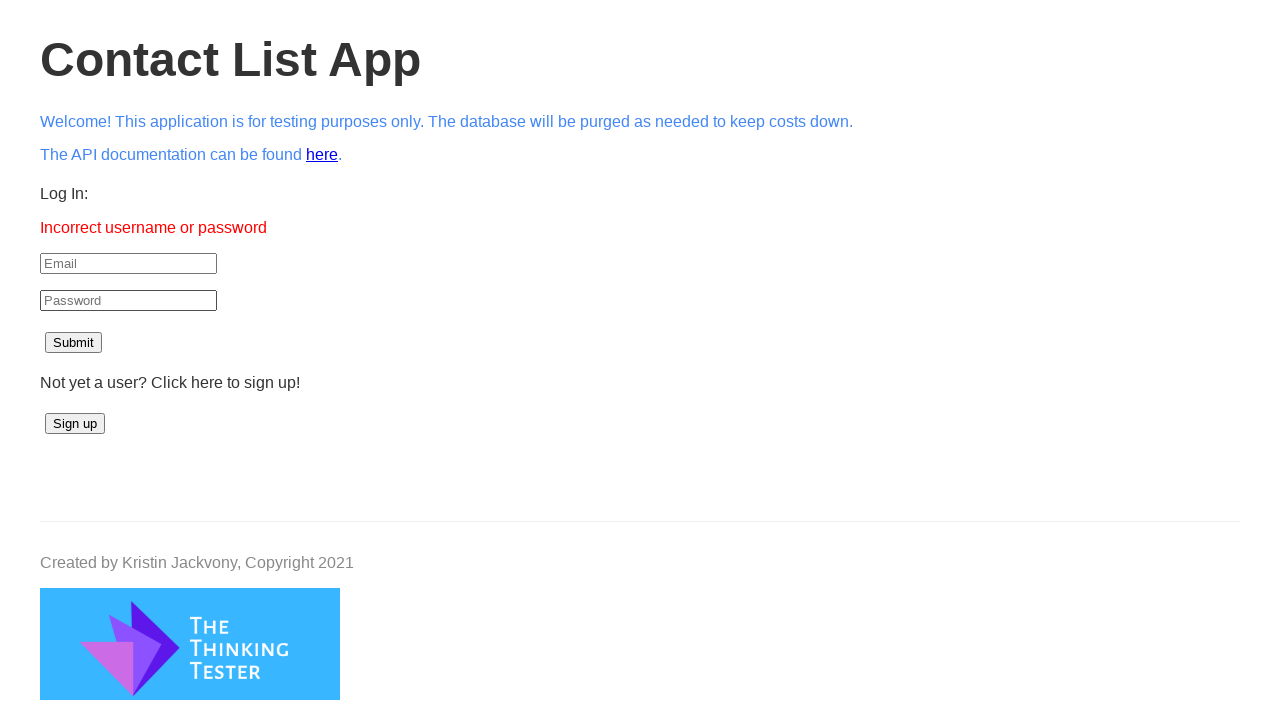

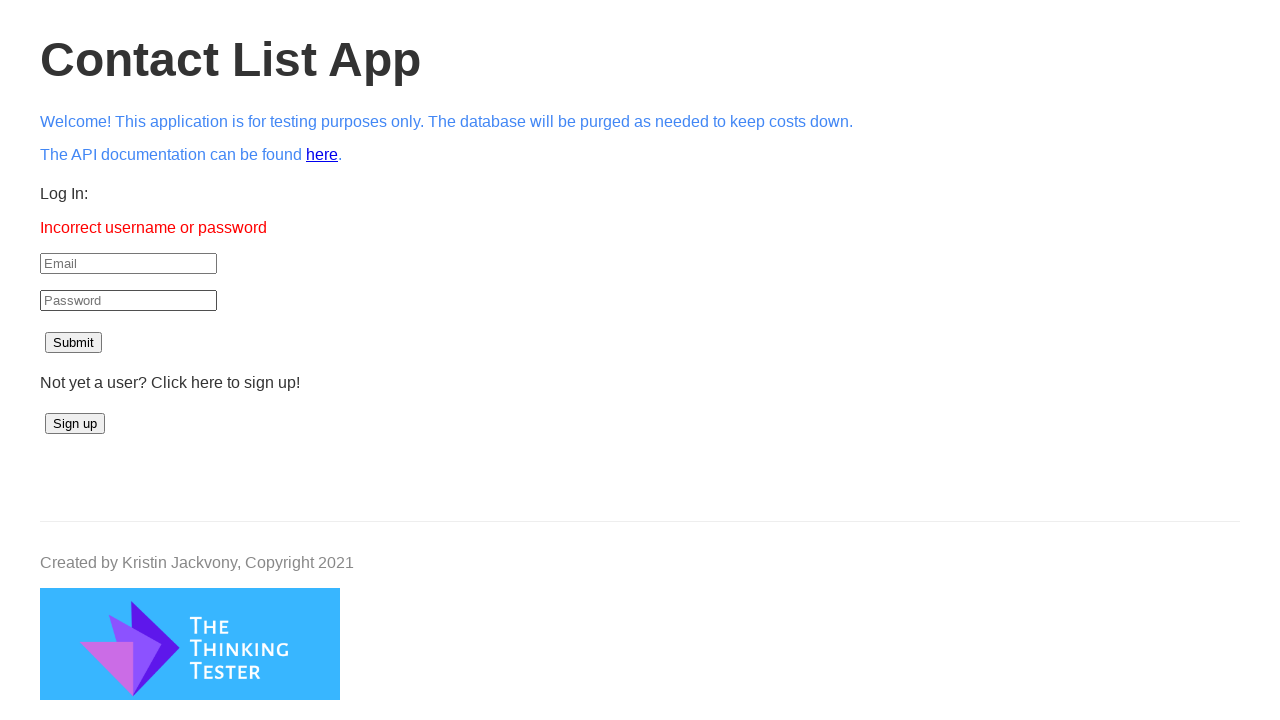